Tests navigation by clicking on the "A/B Testing" link on the herokuapp test site

Starting URL: https://the-internet.herokuapp.com/

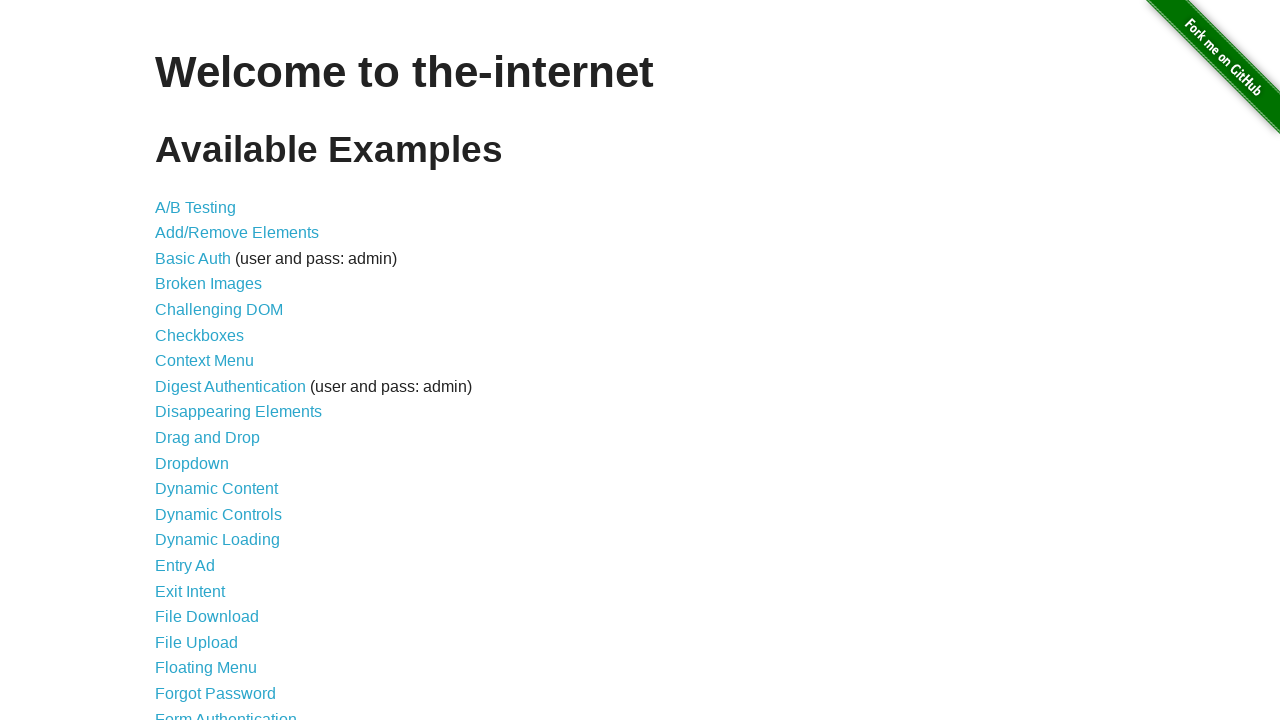

Clicked on 'A/B Testing' link at (196, 207) on a:text('A/B Testing')
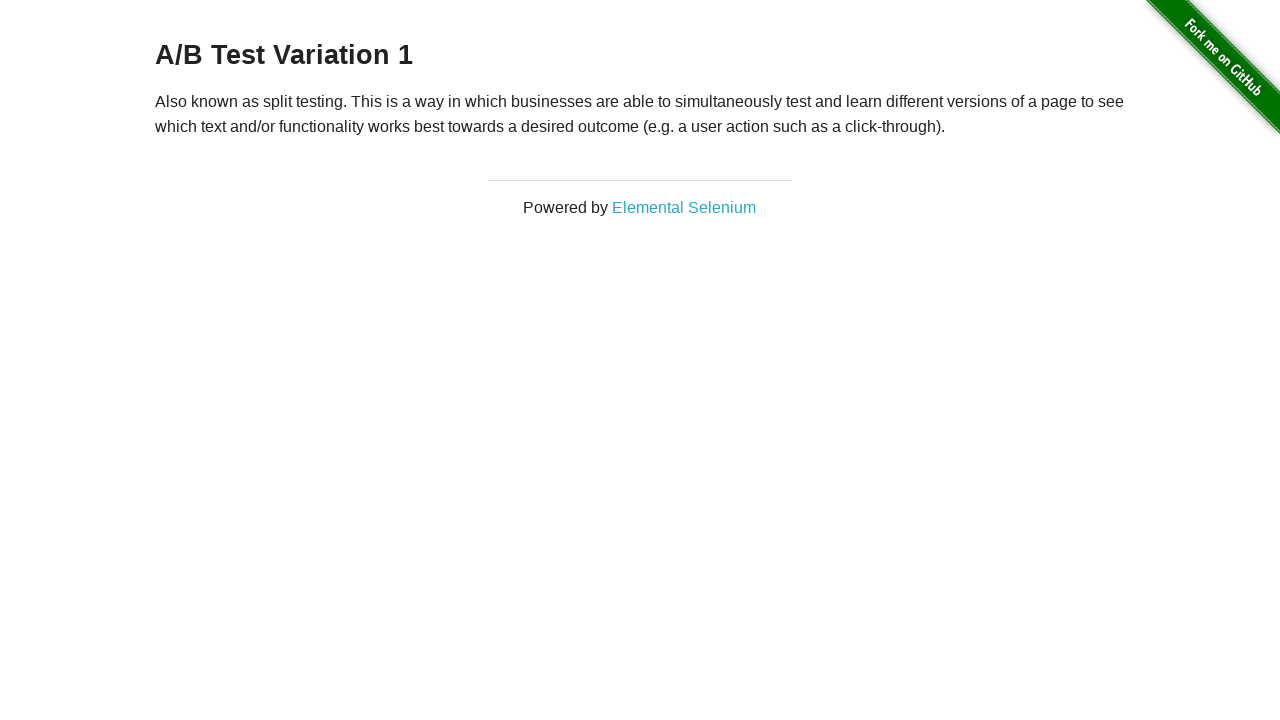

Page loaded (domcontentloaded event fired)
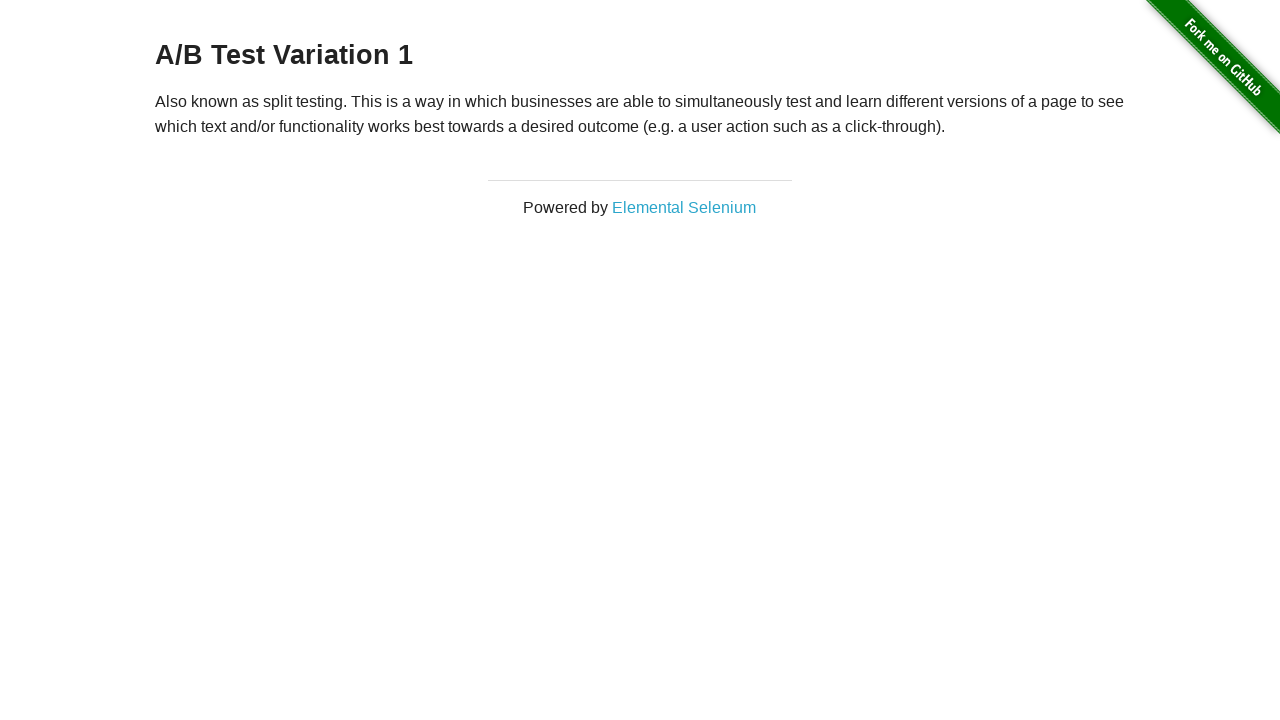

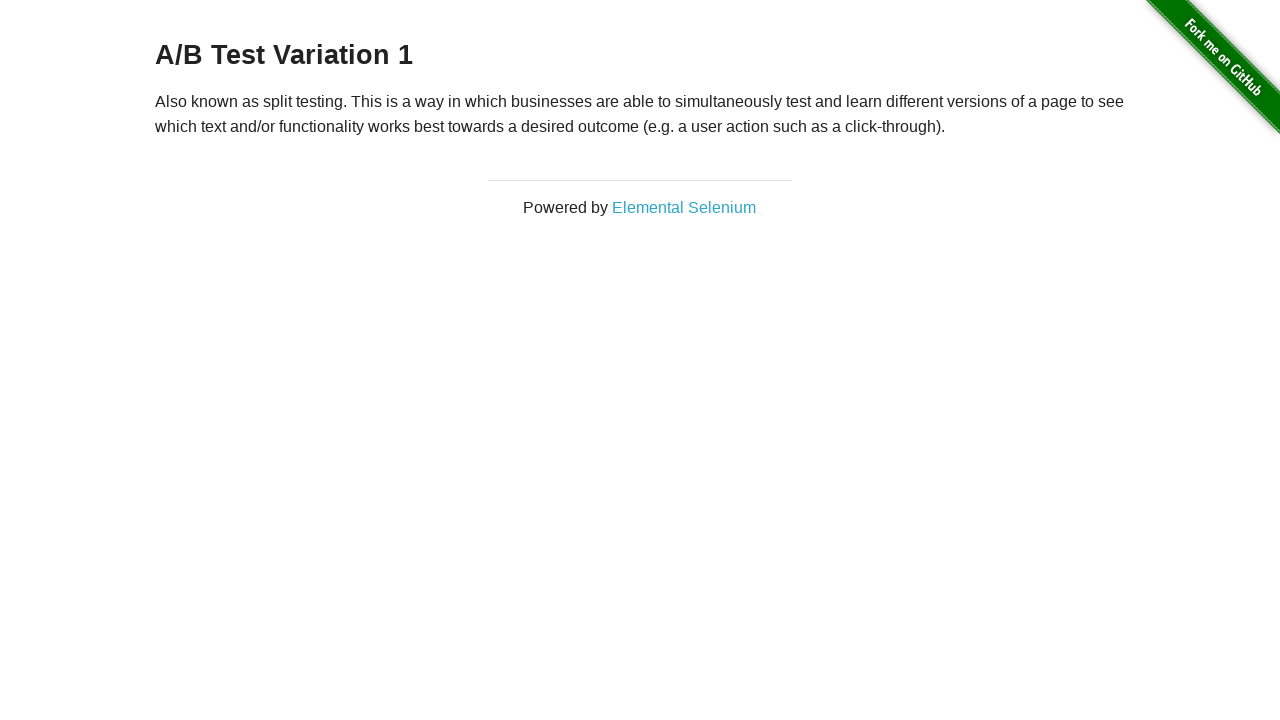